Tests table sorting functionality by verifying that clicking on the column header sorts the vegetable names alphabetically

Starting URL: https://rahulshettyacademy.com/seleniumPractise/#/offers

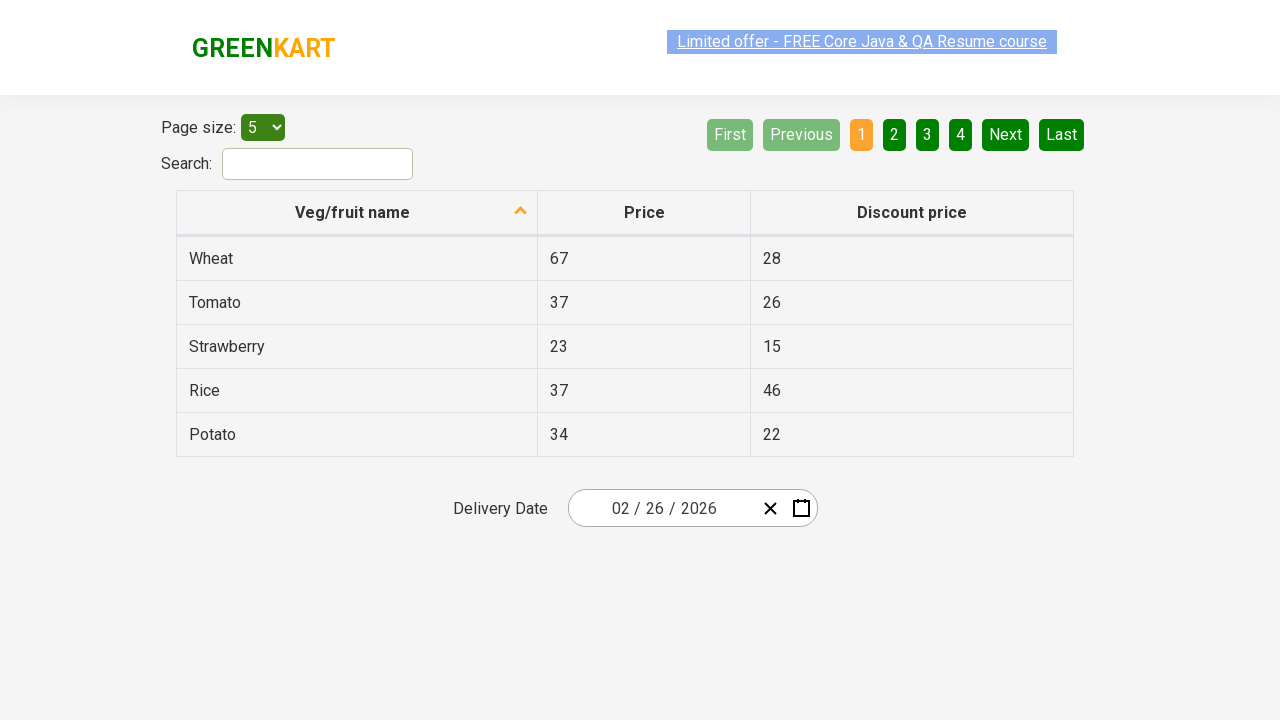

Selected '20' from page menu dropdown to display 20 items per page on #page-menu
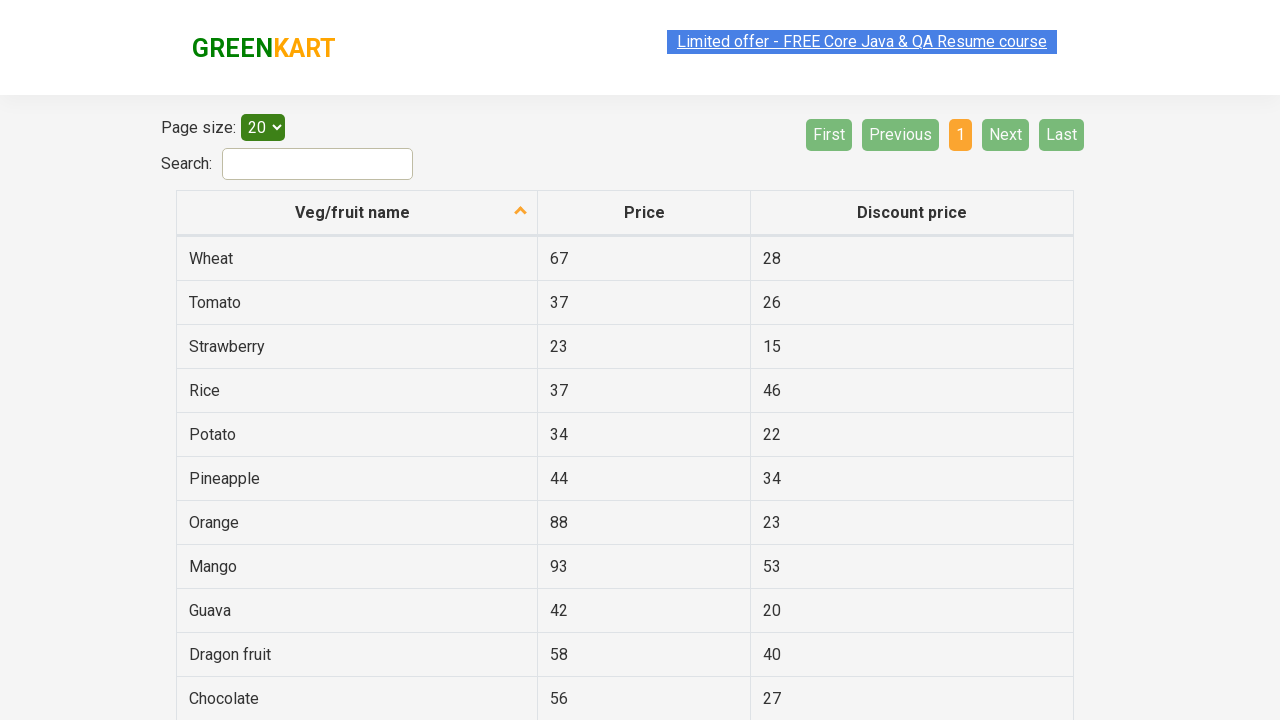

Retrieved initial vegetable names from table
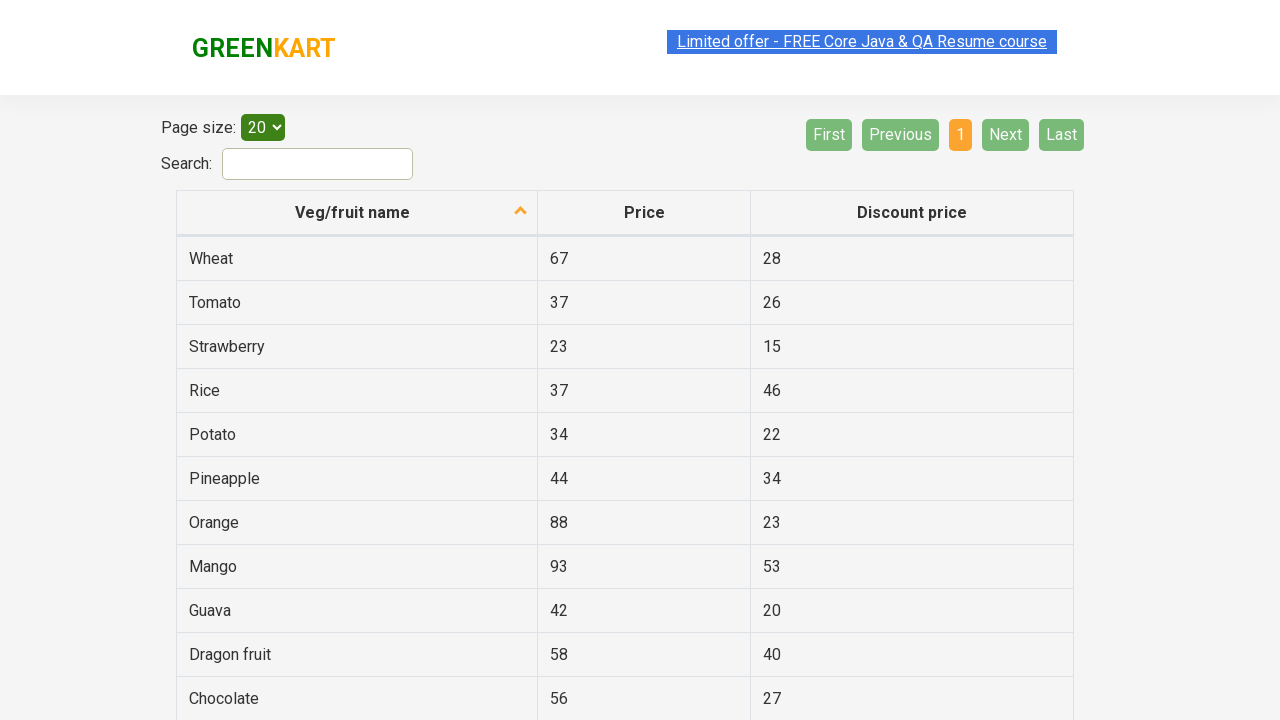

Created expected sorted list of vegetable names
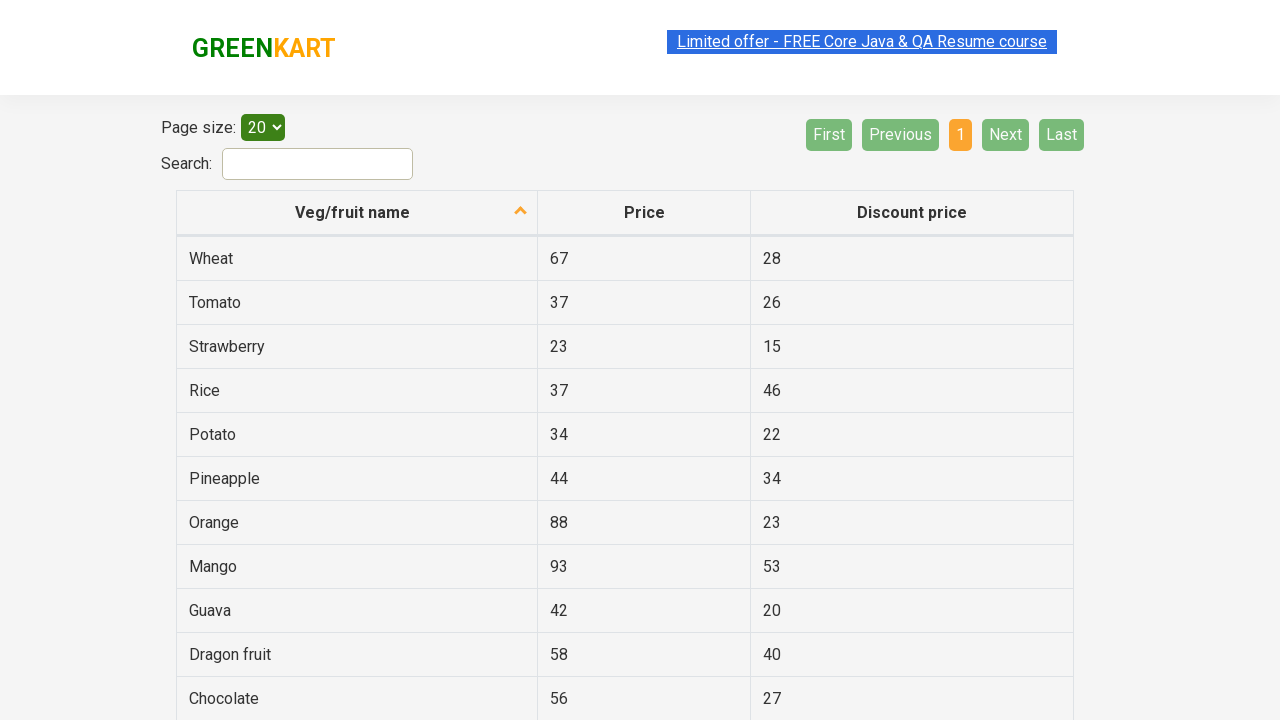

Clicked on 'fruit name' column header to sort table at (357, 213) on th[aria-label*='fruit name:']
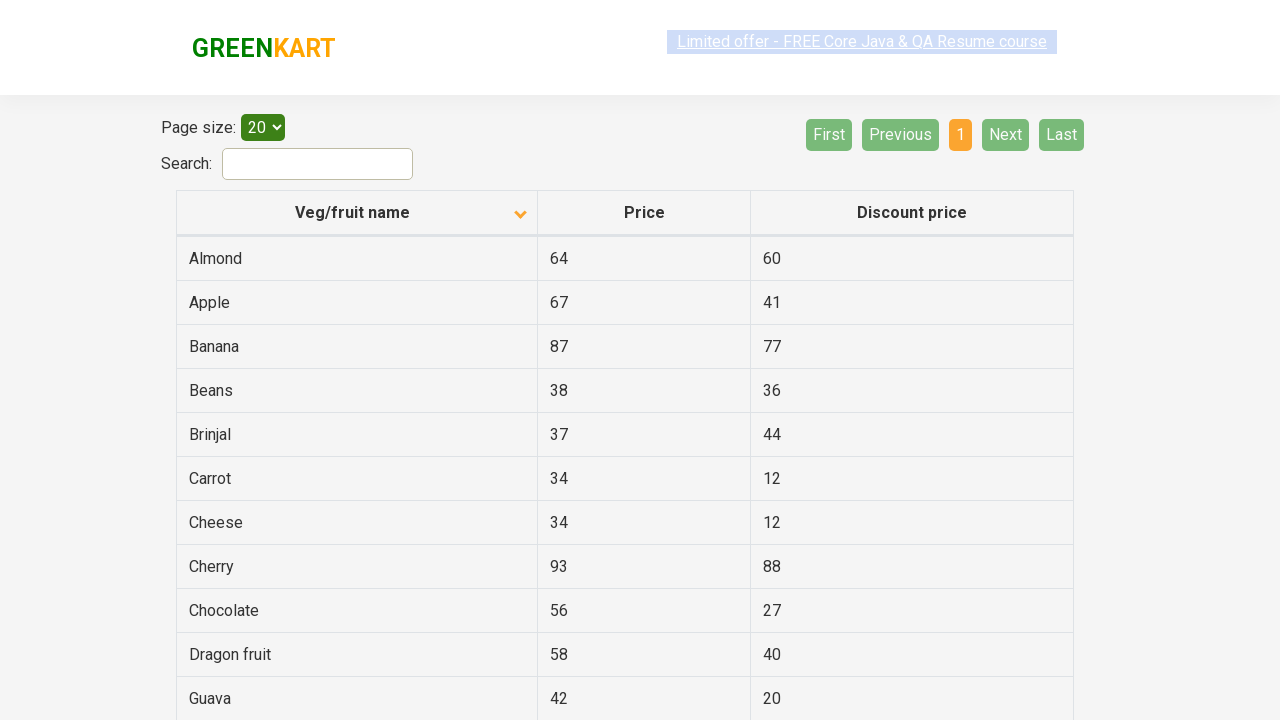

Retrieved vegetable names from sorted table
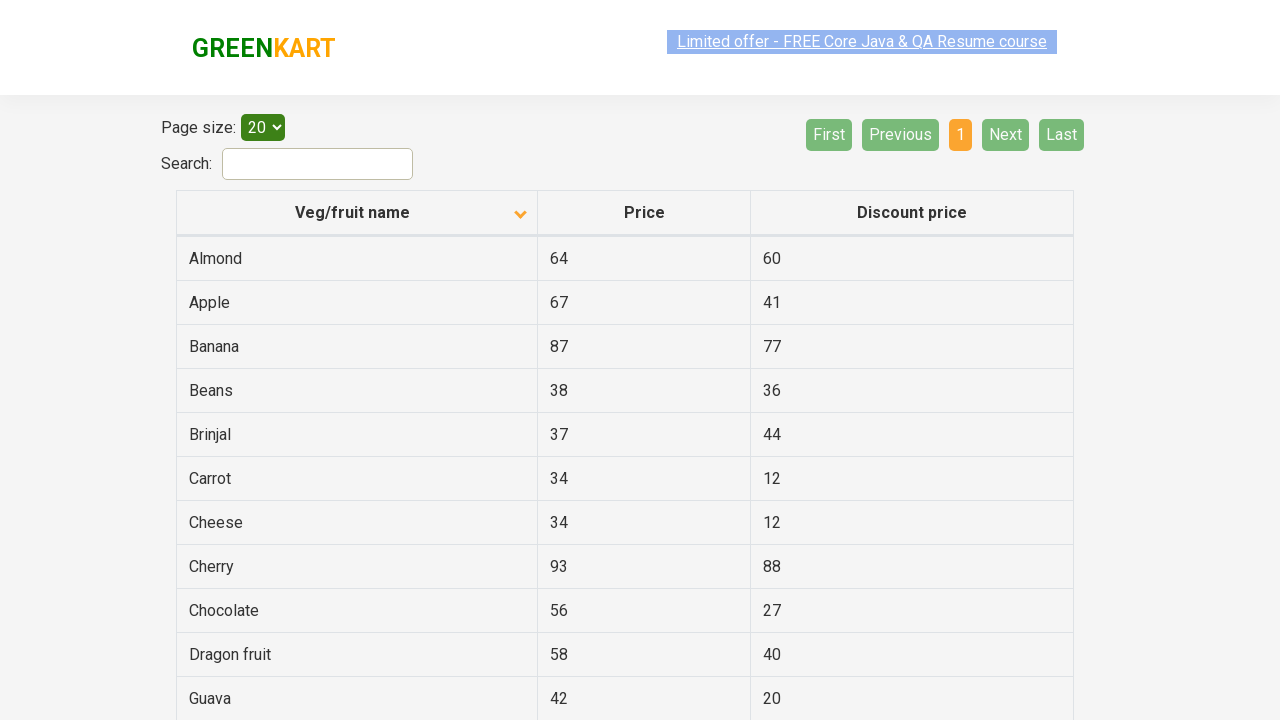

Verified that vegetable names are sorted alphabetically
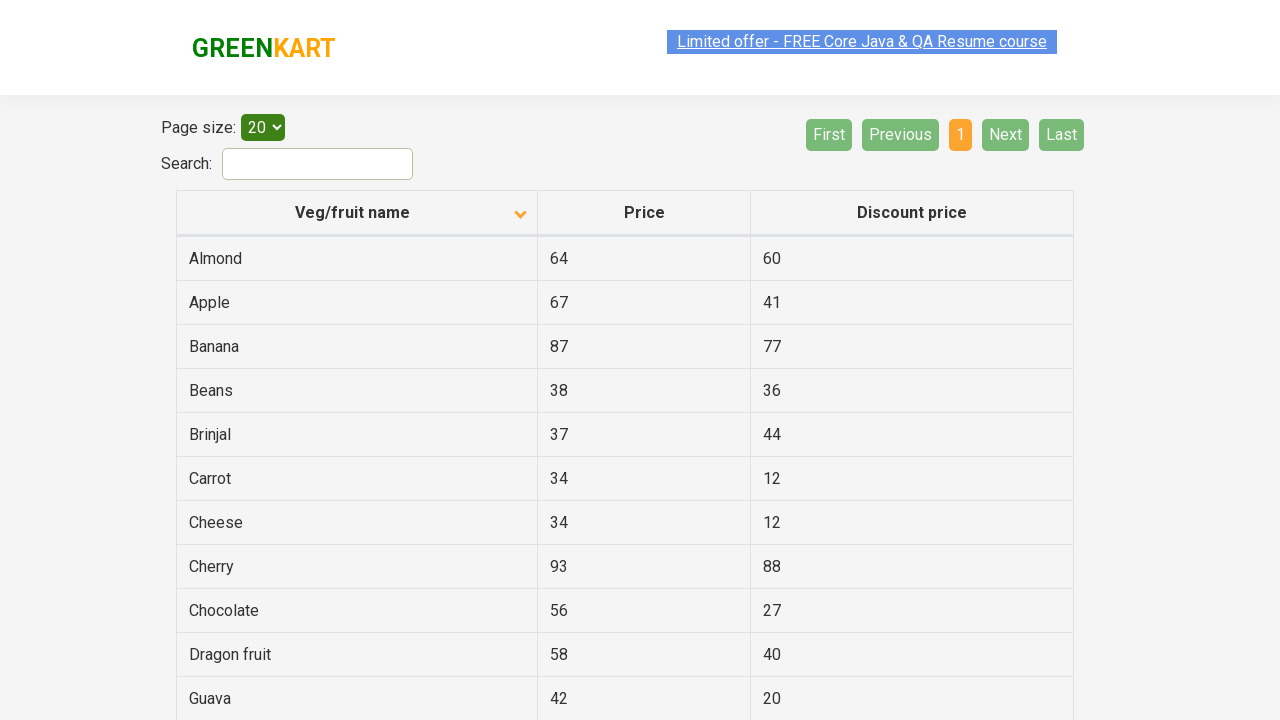

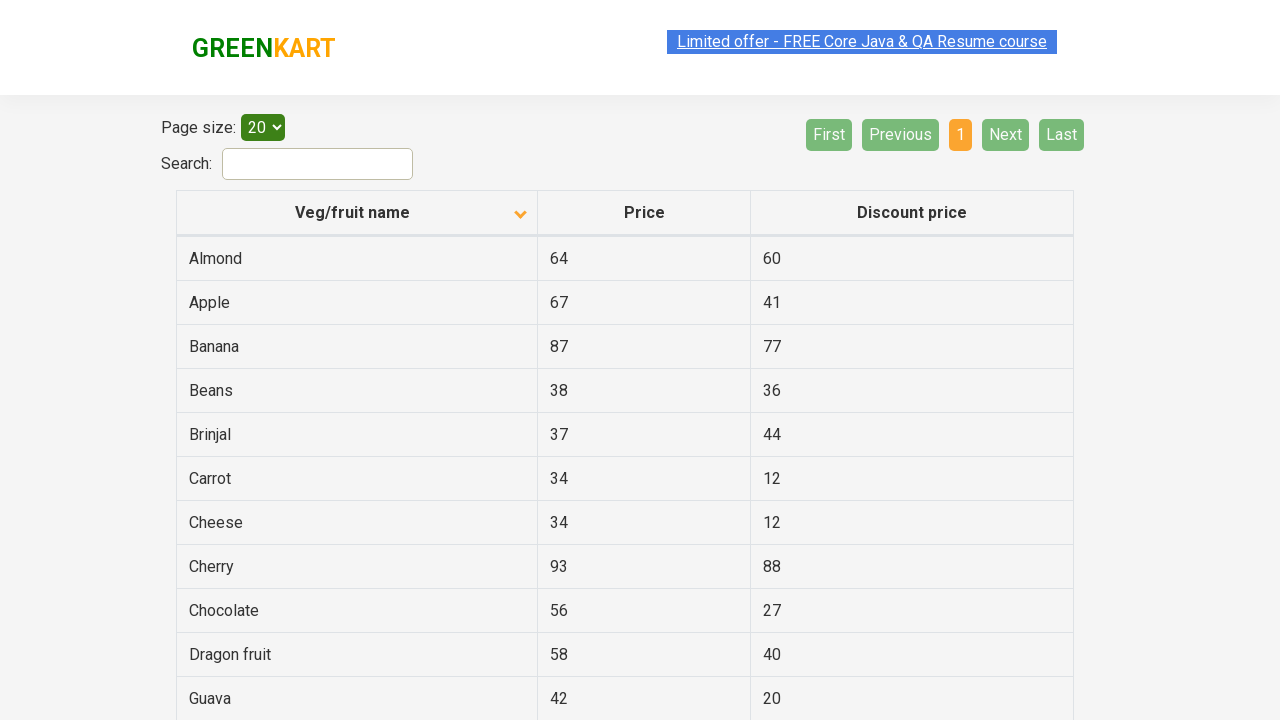